Verifies that the login page header displays the correct text "Log in to ZeroBank" by checking the h3 element.

Starting URL: http://zero.webappsecurity.com/login.html

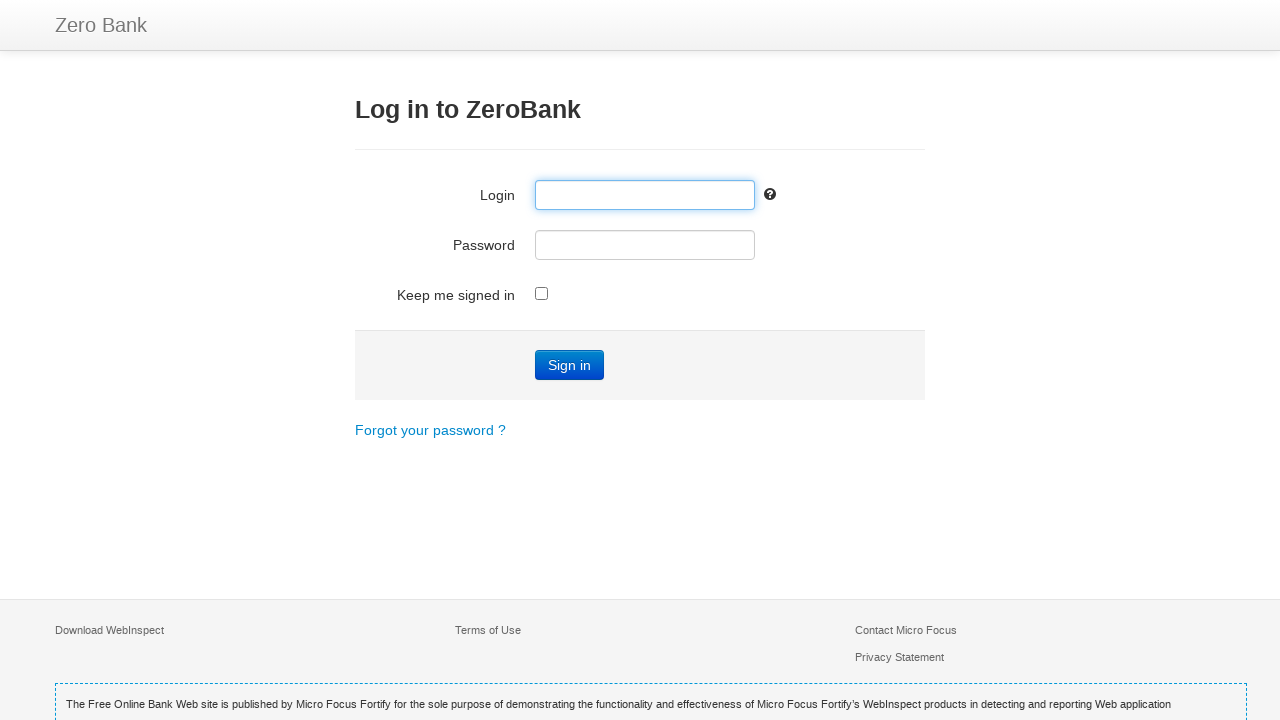

Navigated to ZeroBank login page
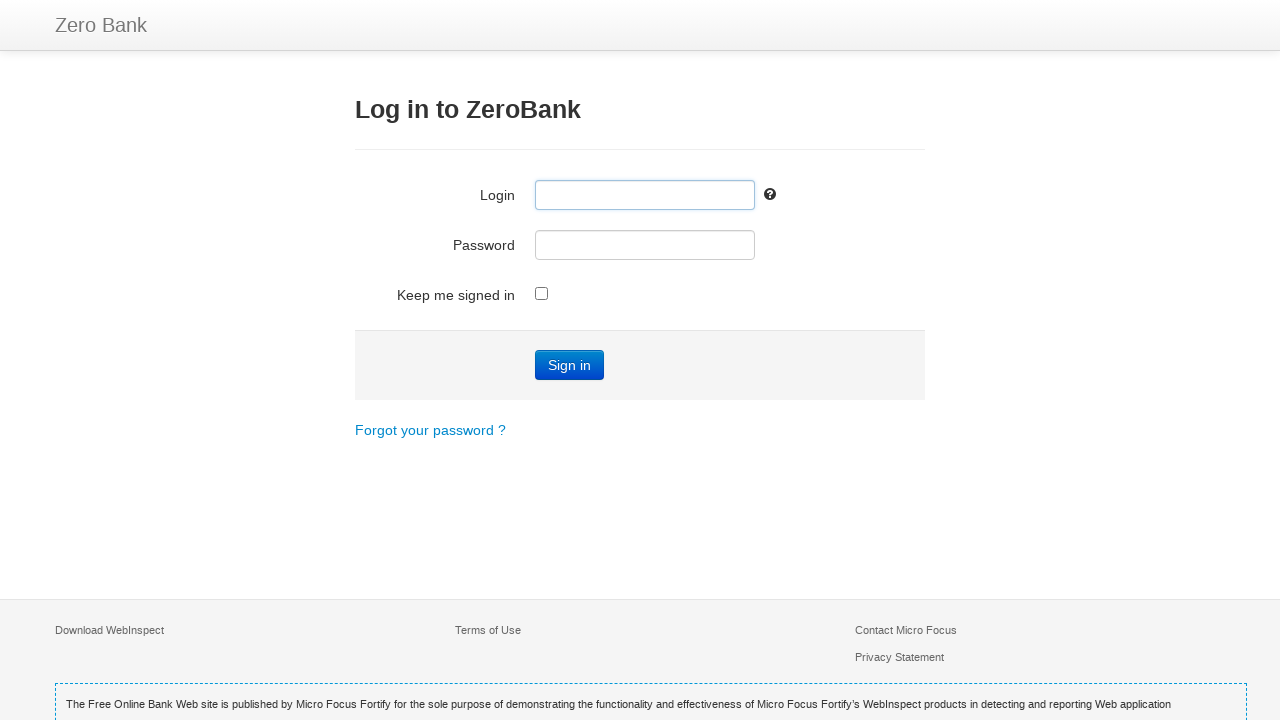

Waited for h3 header element to be visible
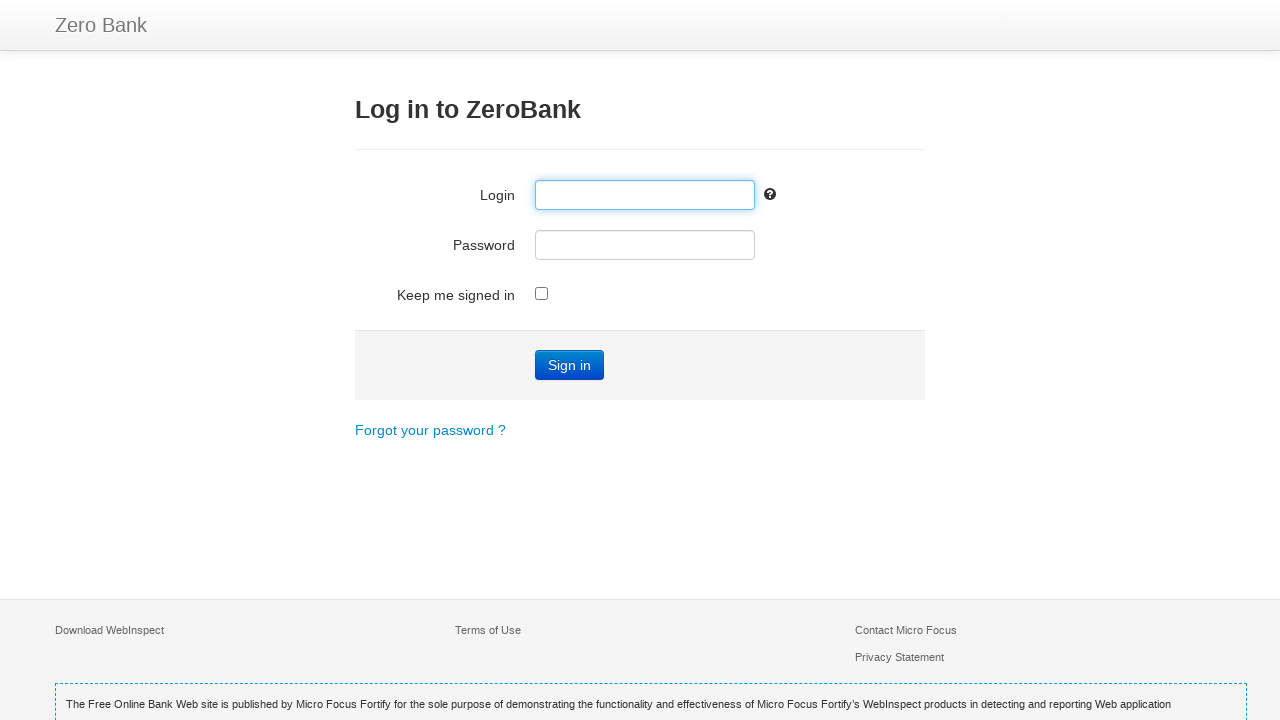

Retrieved header text content
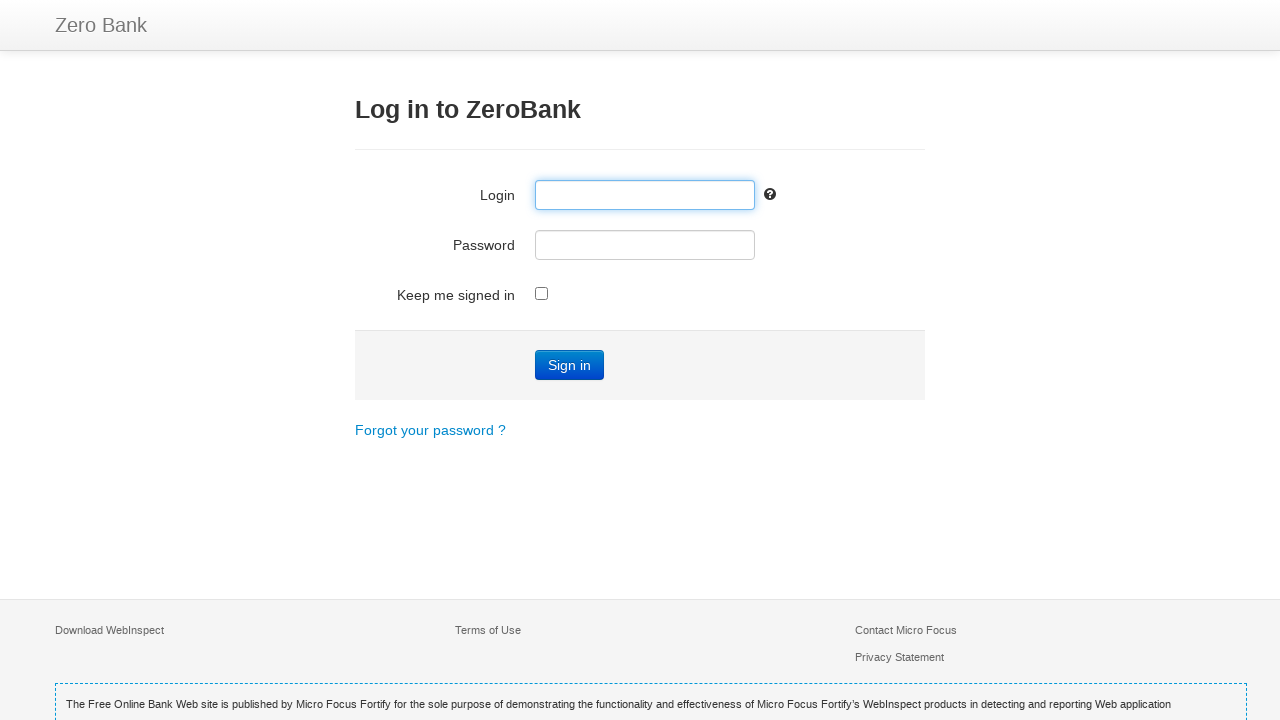

Verified header text matches expected value: 'Log in to ZeroBank'
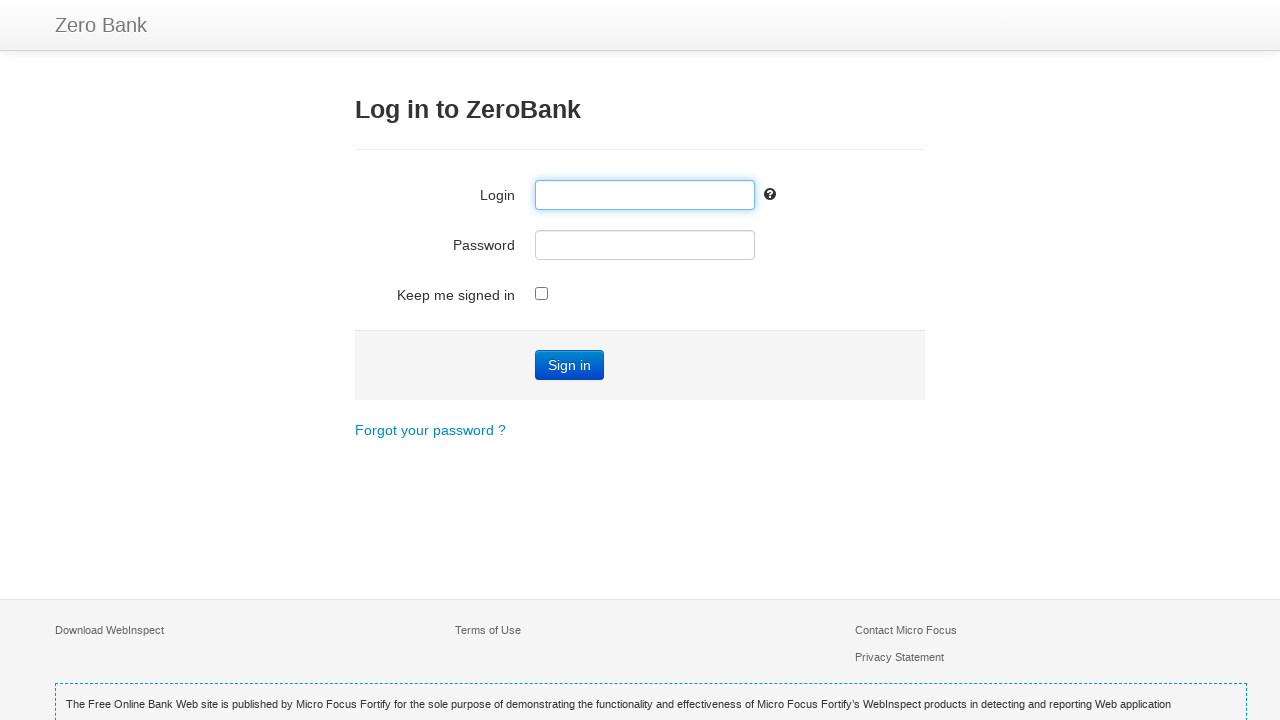

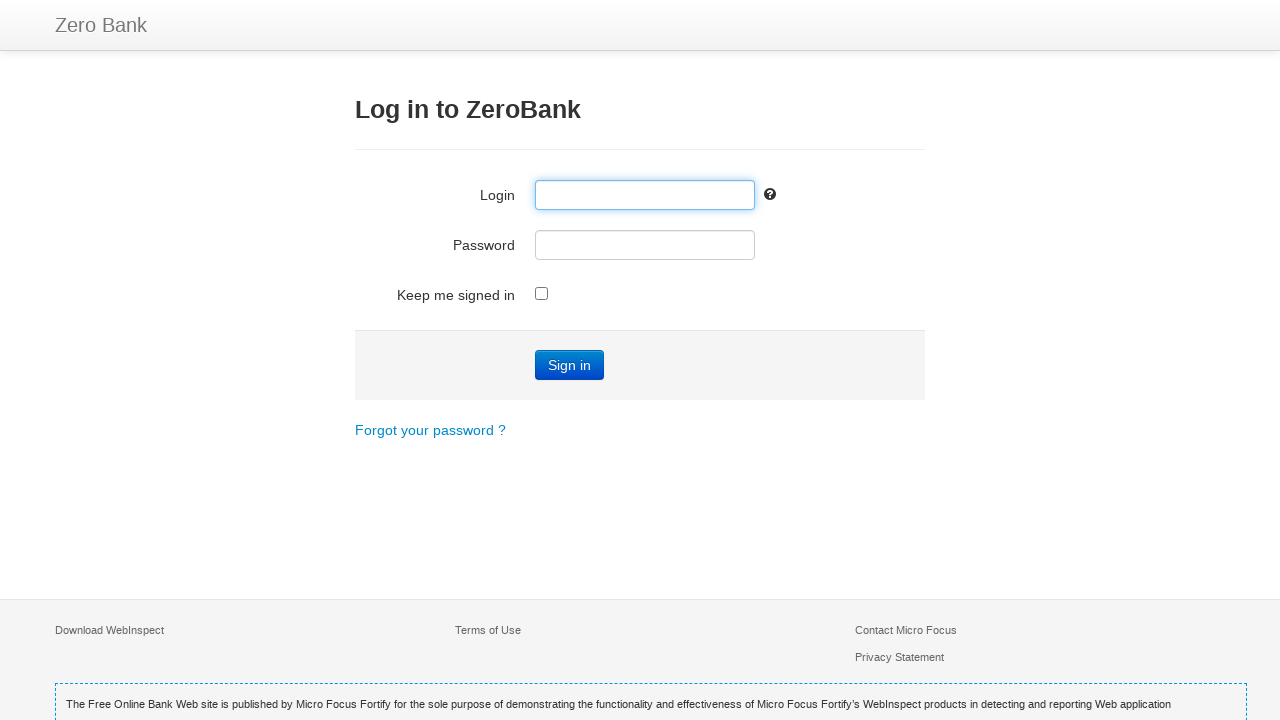